Tests drag and drop functionality on jQuery UI demo page by dragging an element and dropping it onto a target droppable area within an iframe

Starting URL: https://jqueryui.com/droppable/

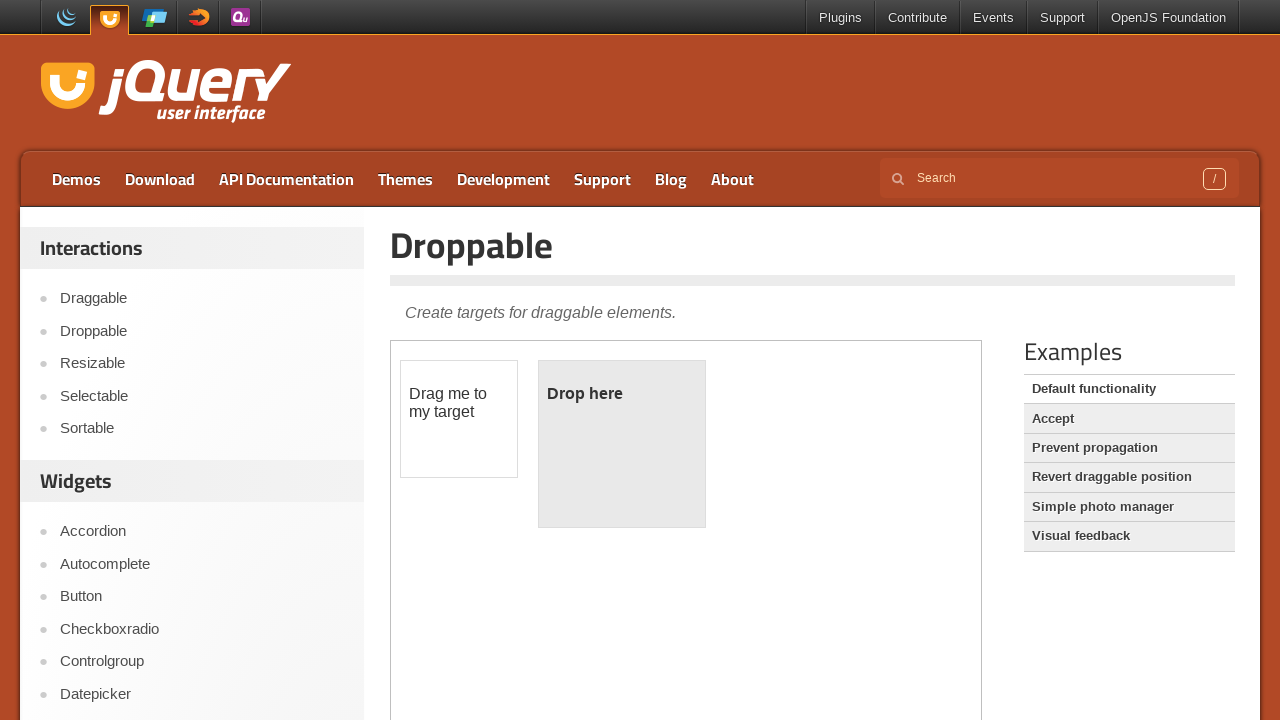

Located the demo iframe containing drag and drop elements
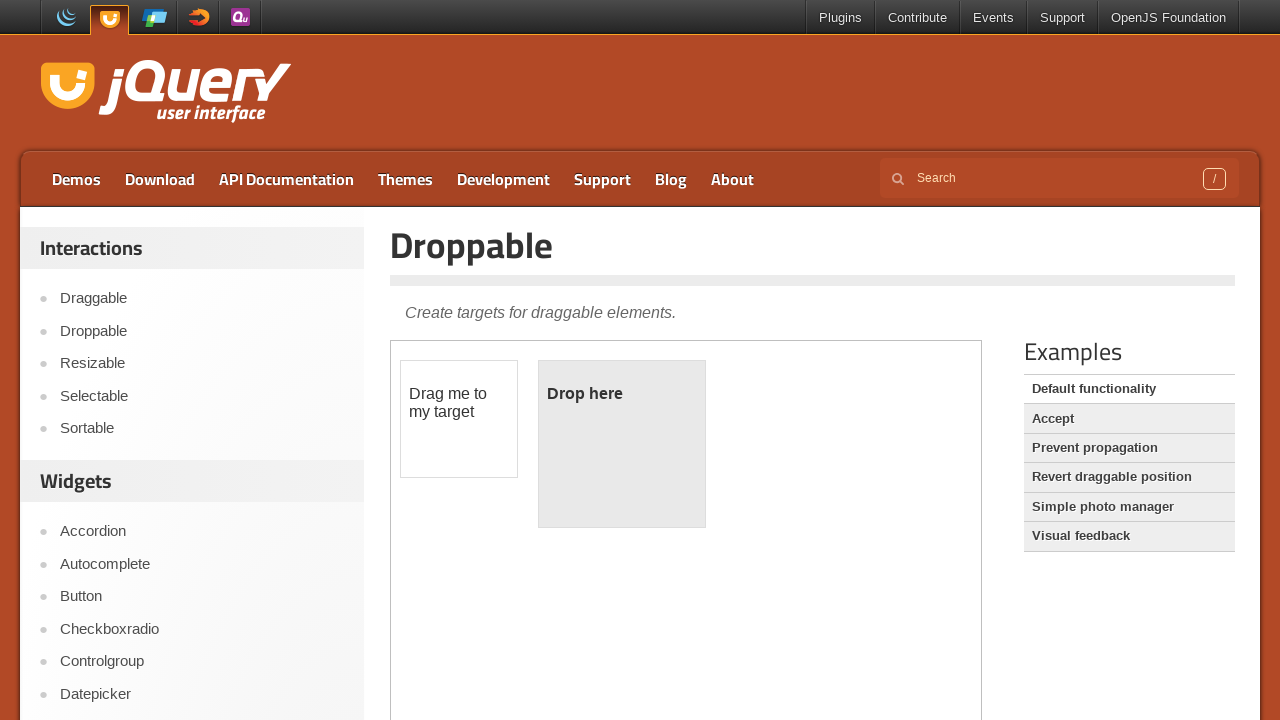

Located the draggable element (#draggable) within the iframe
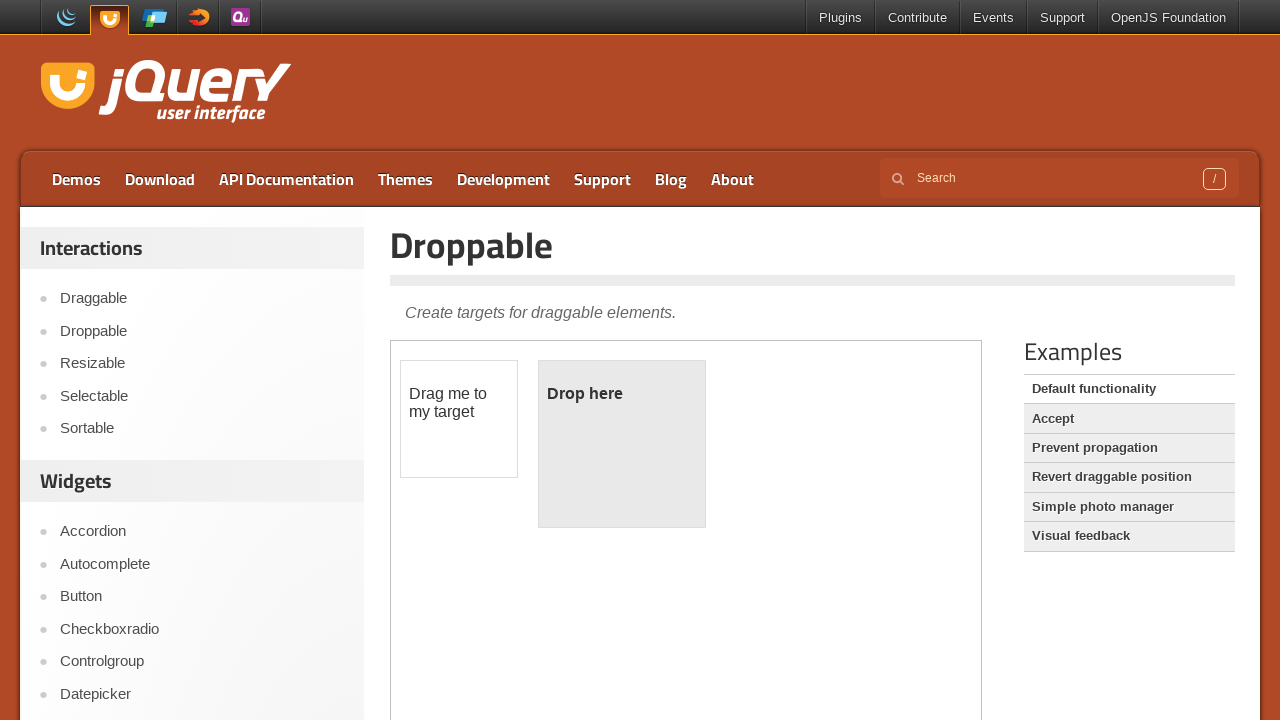

Located the droppable target element (#droppable) within the iframe
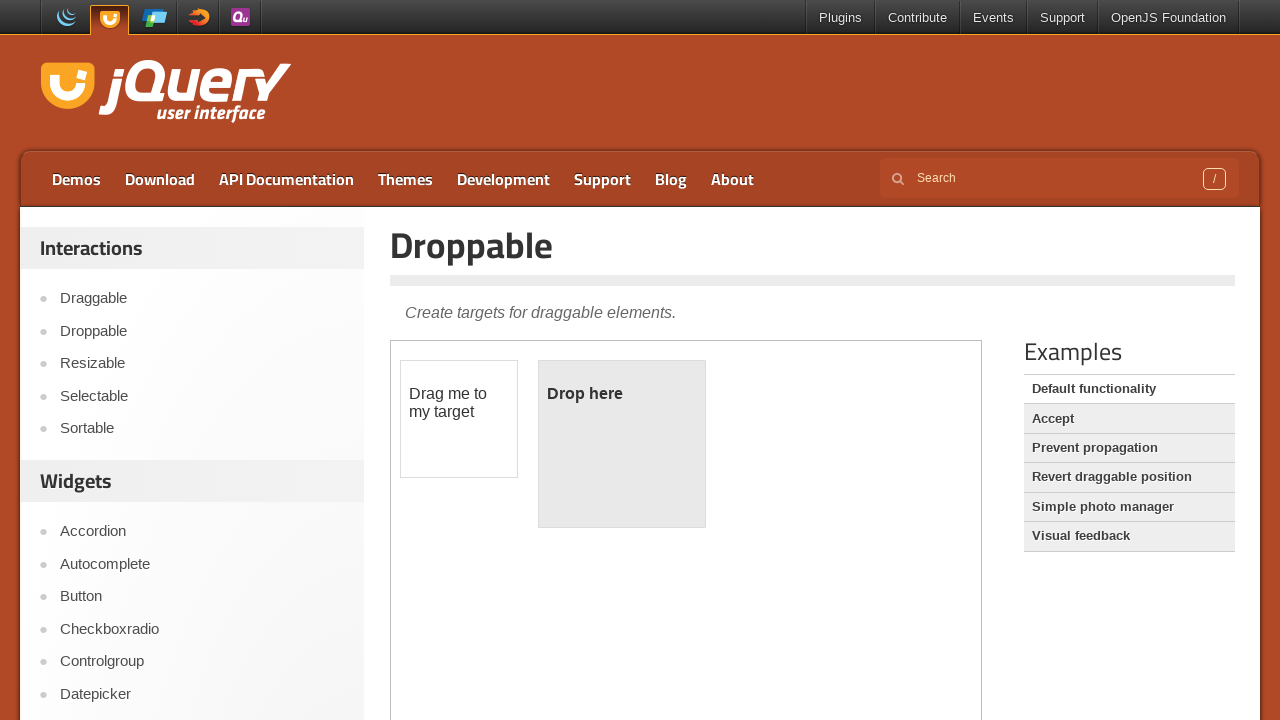

Dragged the draggable element onto the droppable target area at (622, 444)
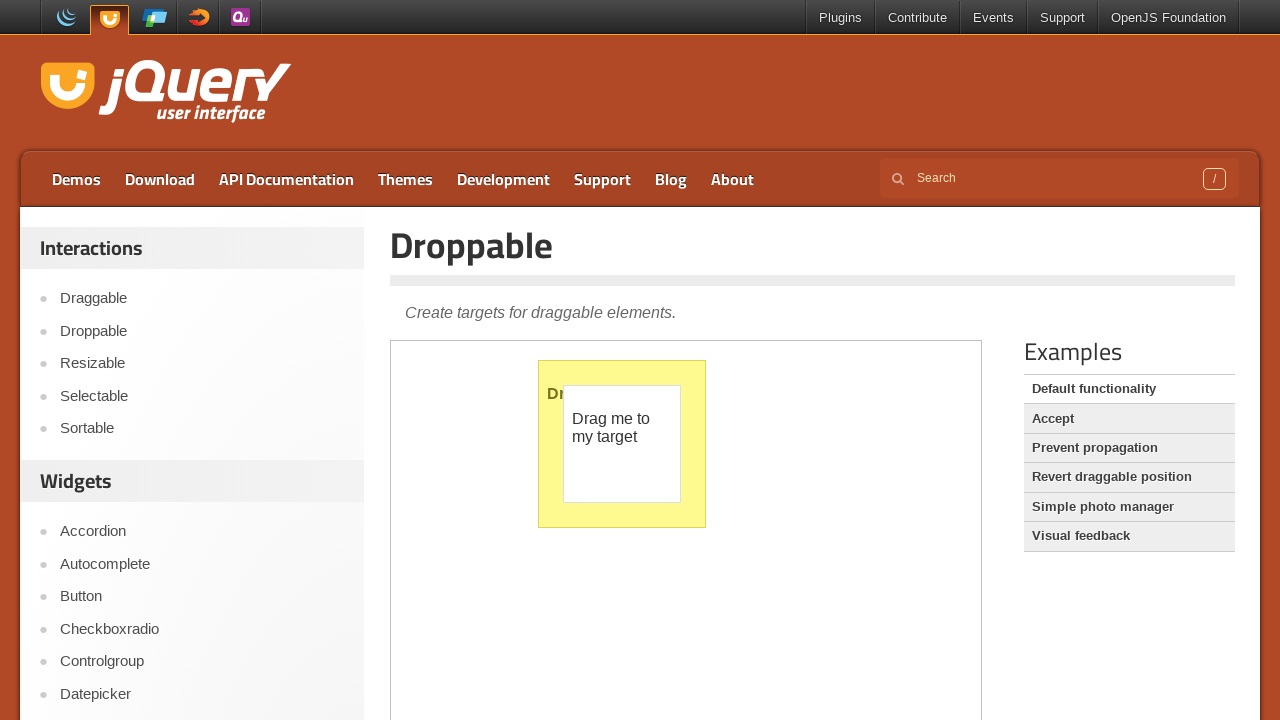

Verified that the droppable element is present after drop action completed
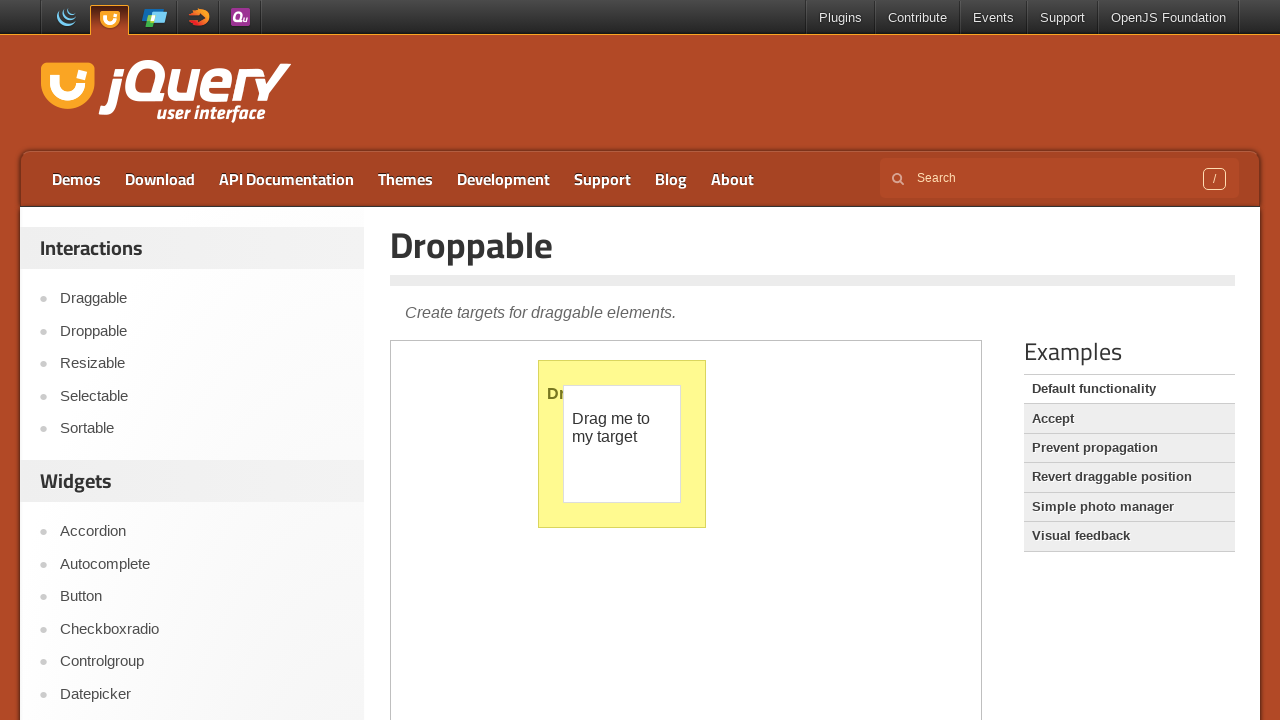

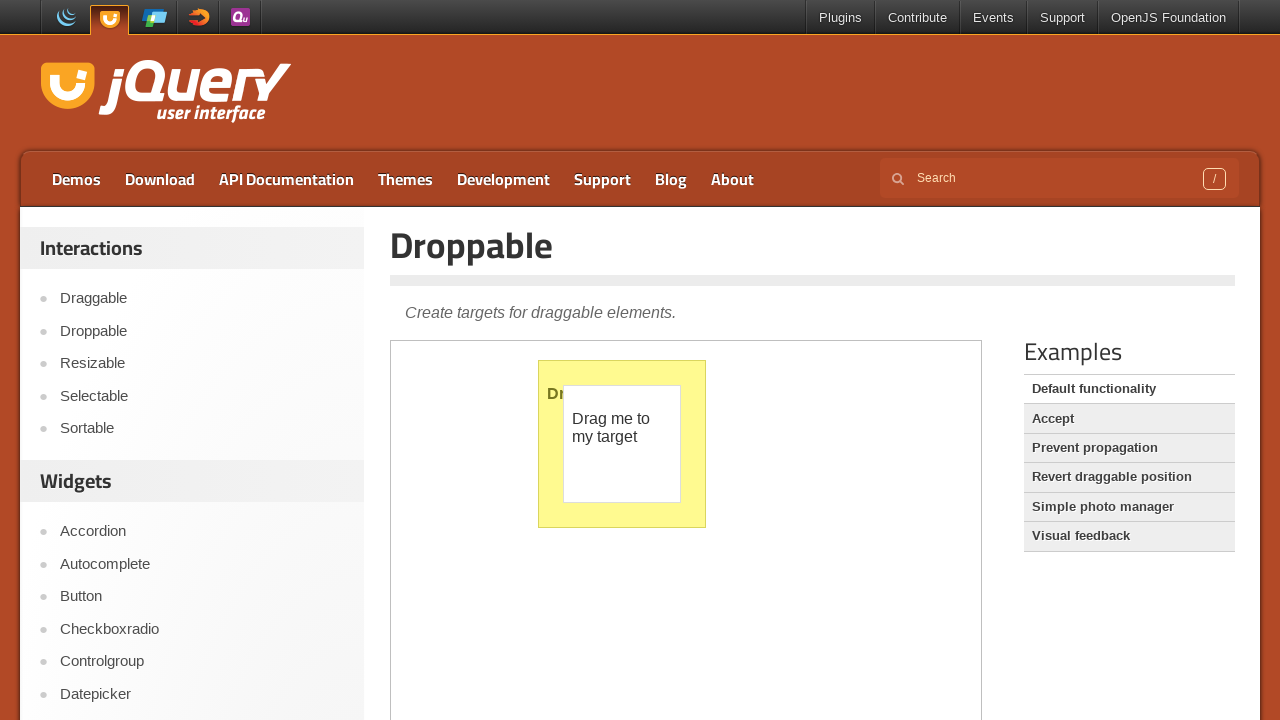